Tests JavaScript alert, confirm, and prompt dialogs by triggering each type and interacting with them (accepting, dismissing, and entering text)

Starting URL: https://the-internet.herokuapp.com/javascript_alerts

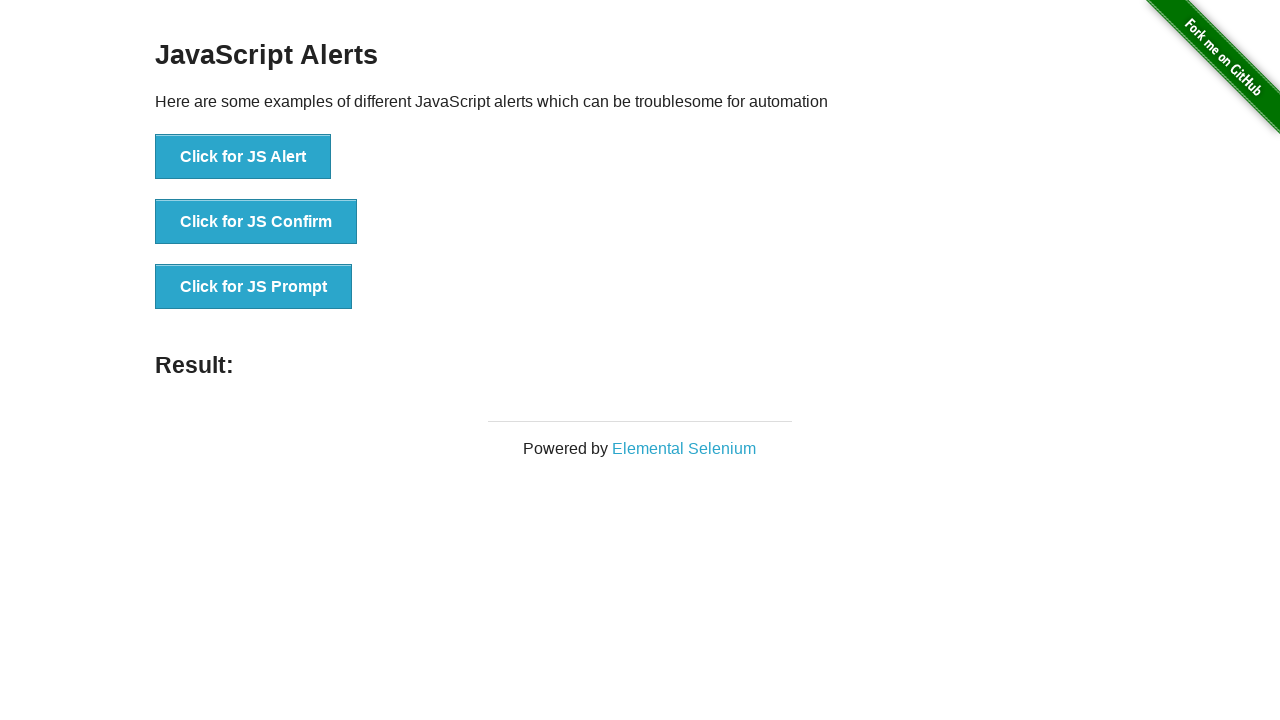

Waited for JS Alert button to load
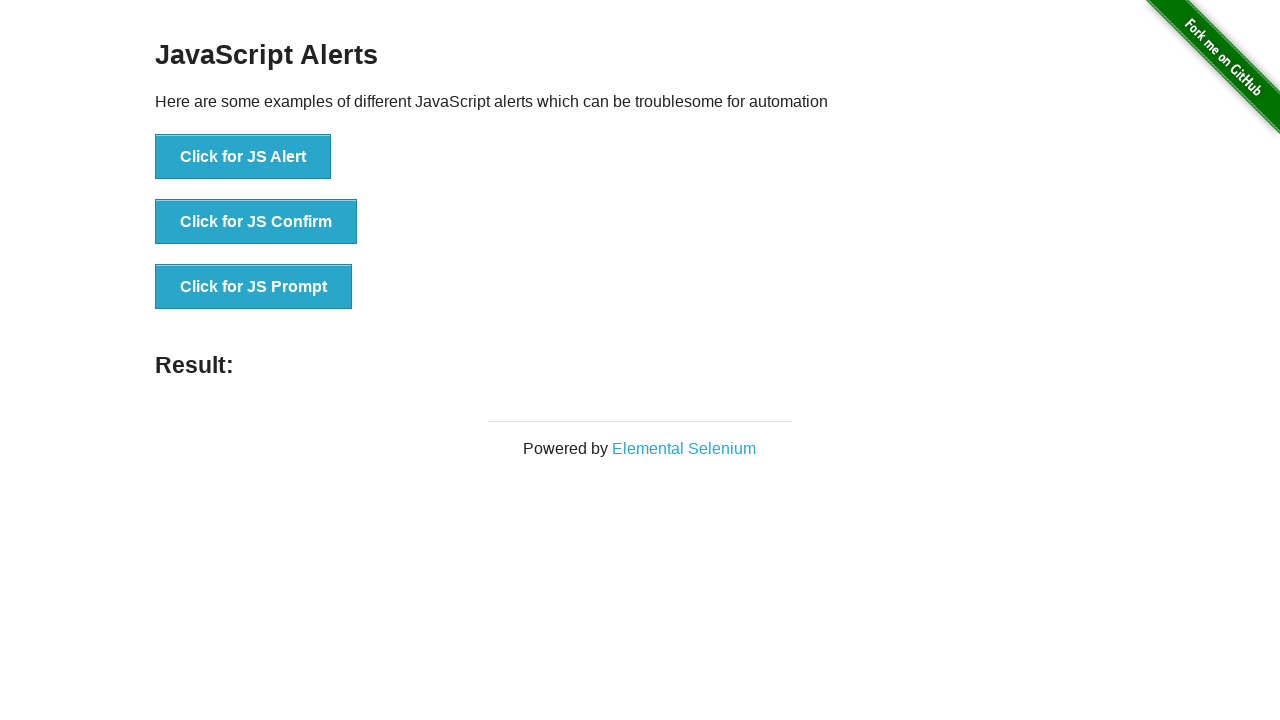

Clicked 'Click for JS Alert' button at (243, 157) on button:text('Click for JS Alert')
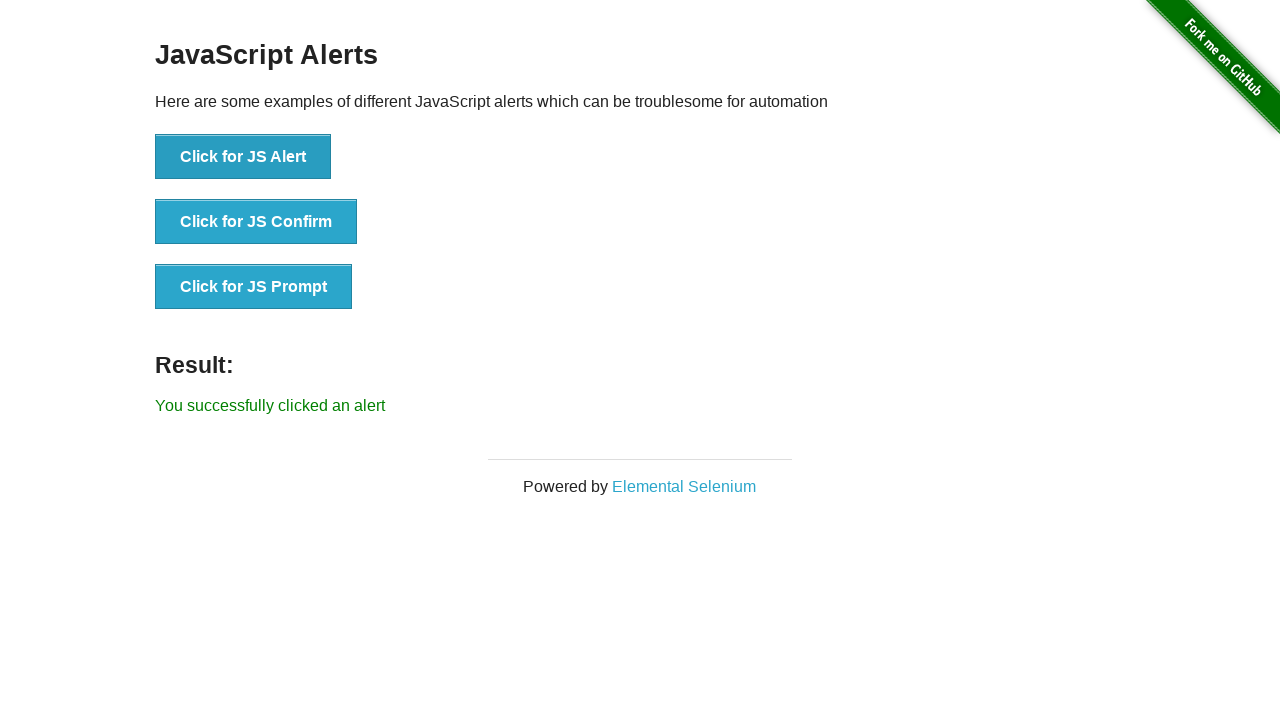

Registered dialog handler to accept JS Alert
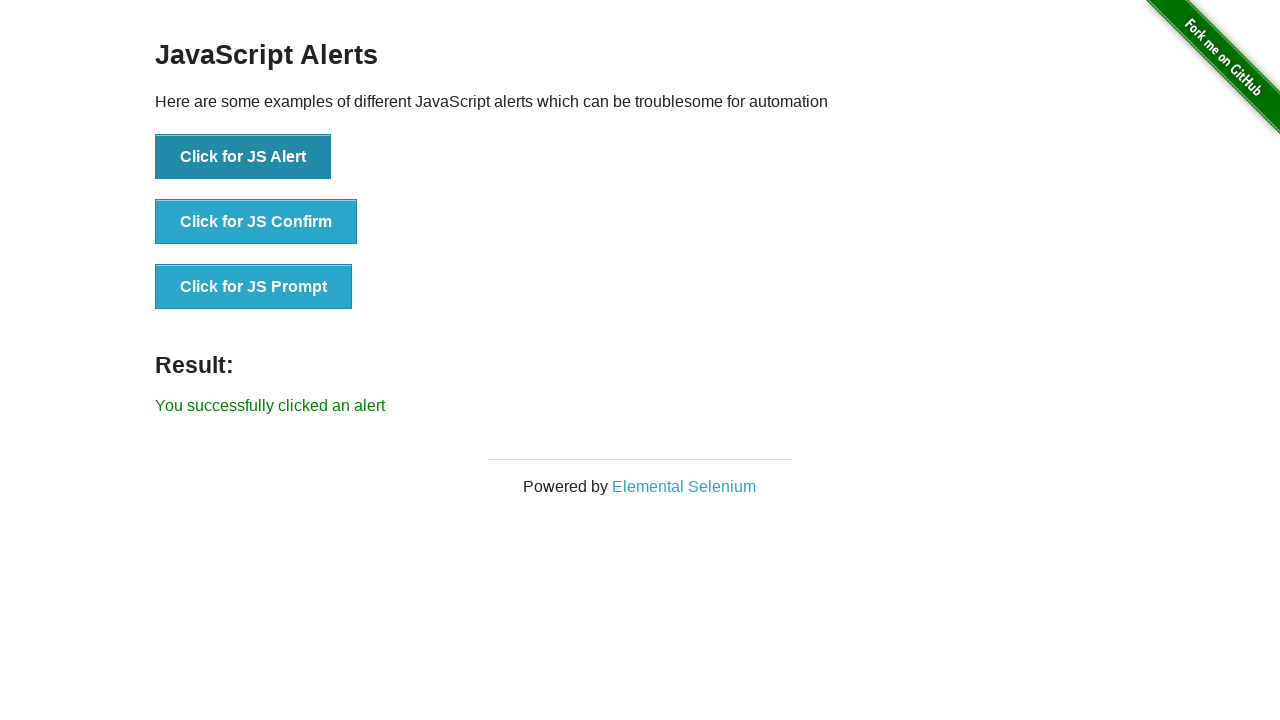

Re-registered one-time dialog handler for next dialog
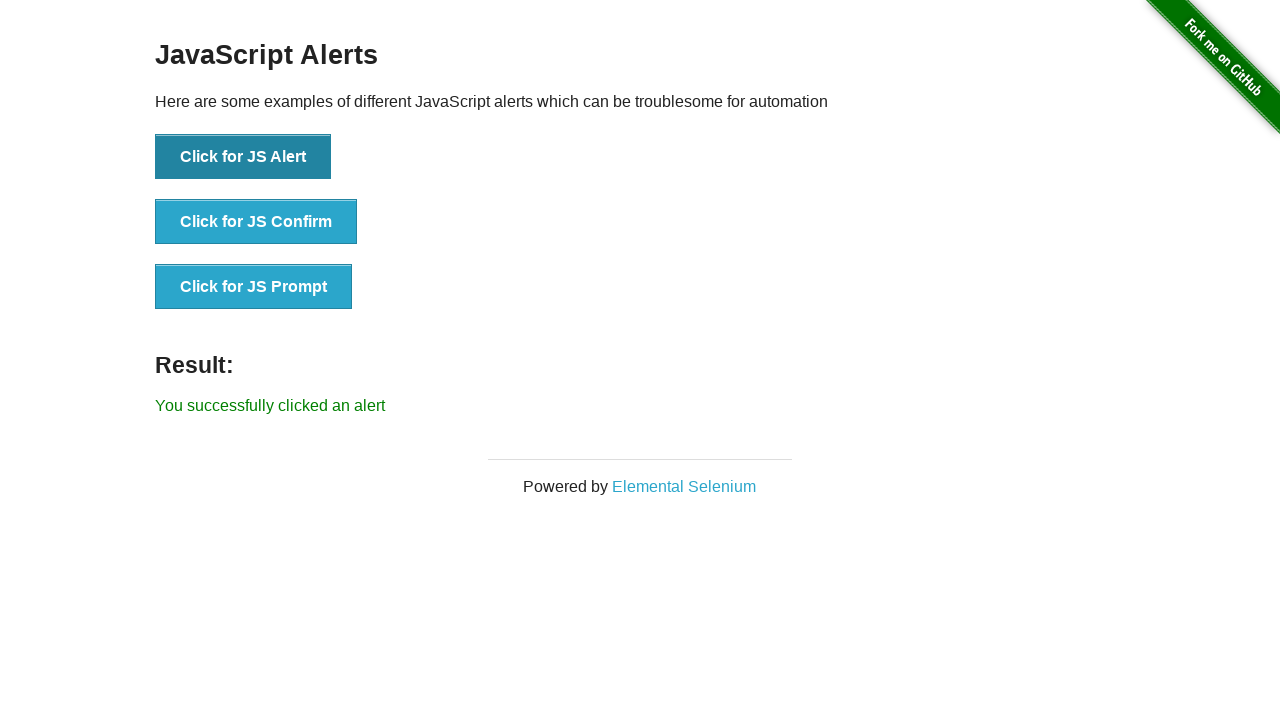

Registered dialog handler to dismiss JS Confirm
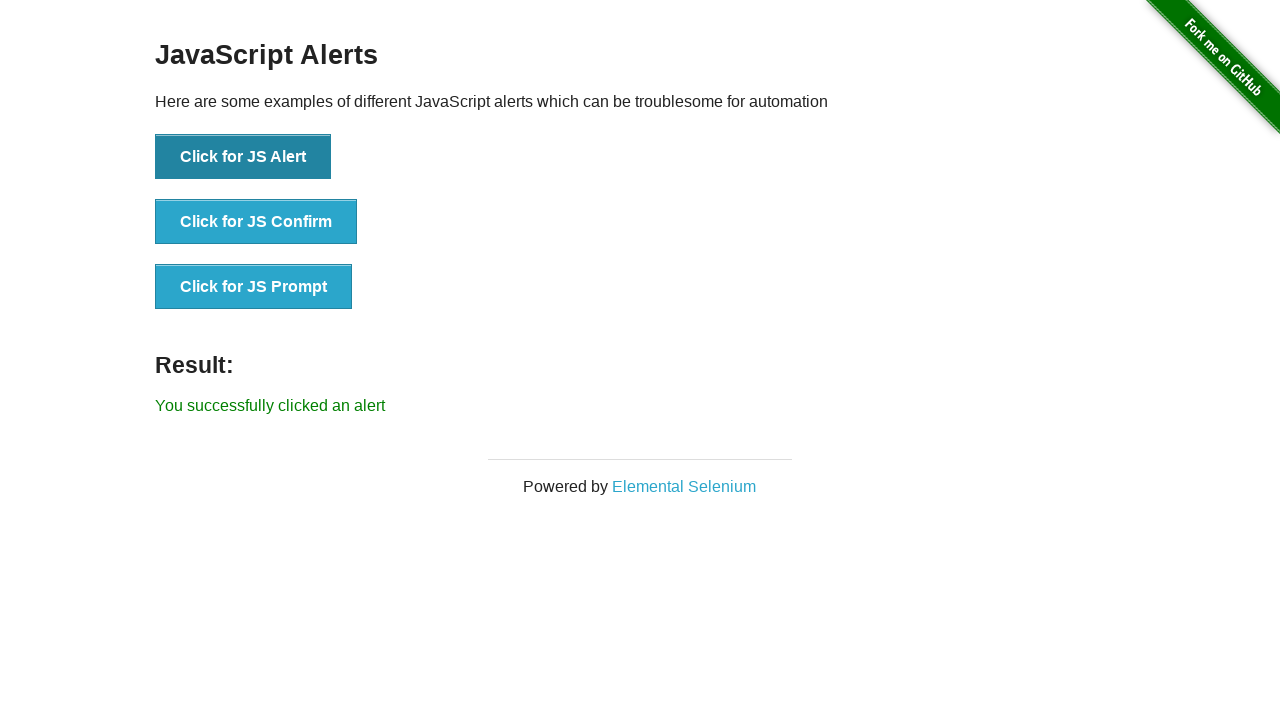

Clicked 'Click for JS Confirm' button at (256, 222) on button:text('Click for JS Confirm')
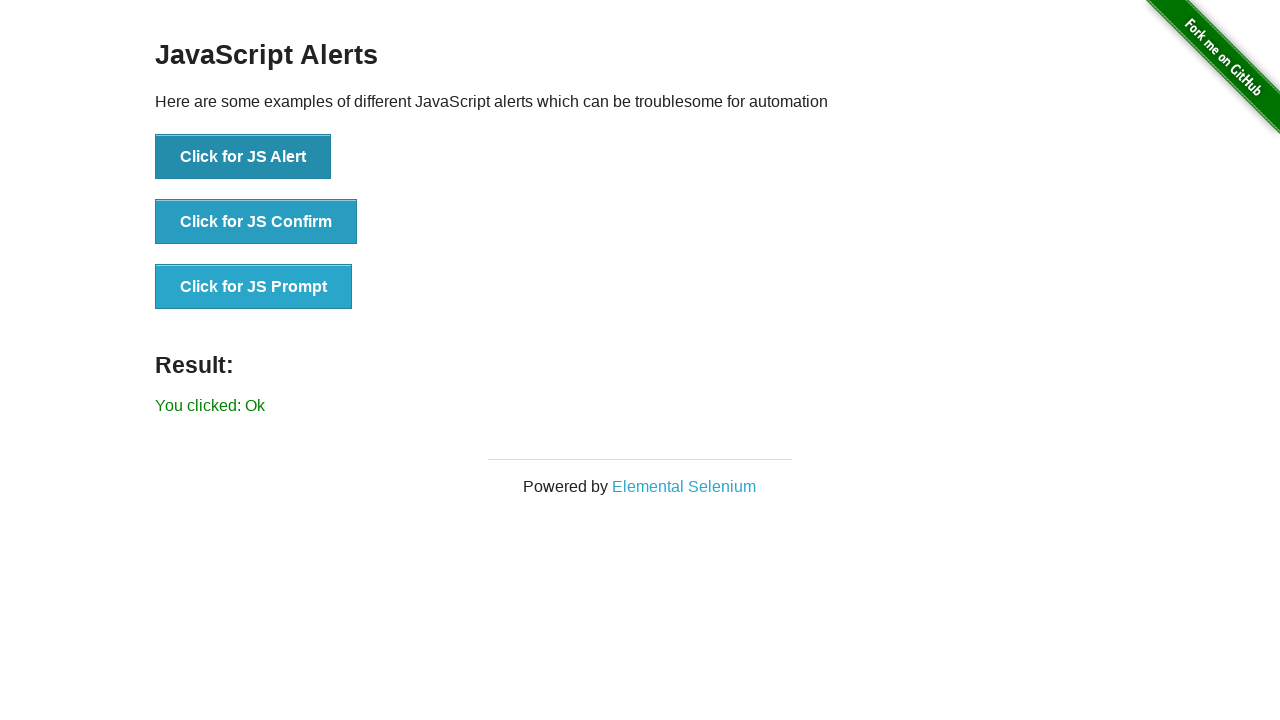

Registered dialog handler to accept JS Prompt with text 'KraftTech Batch 2 was here'
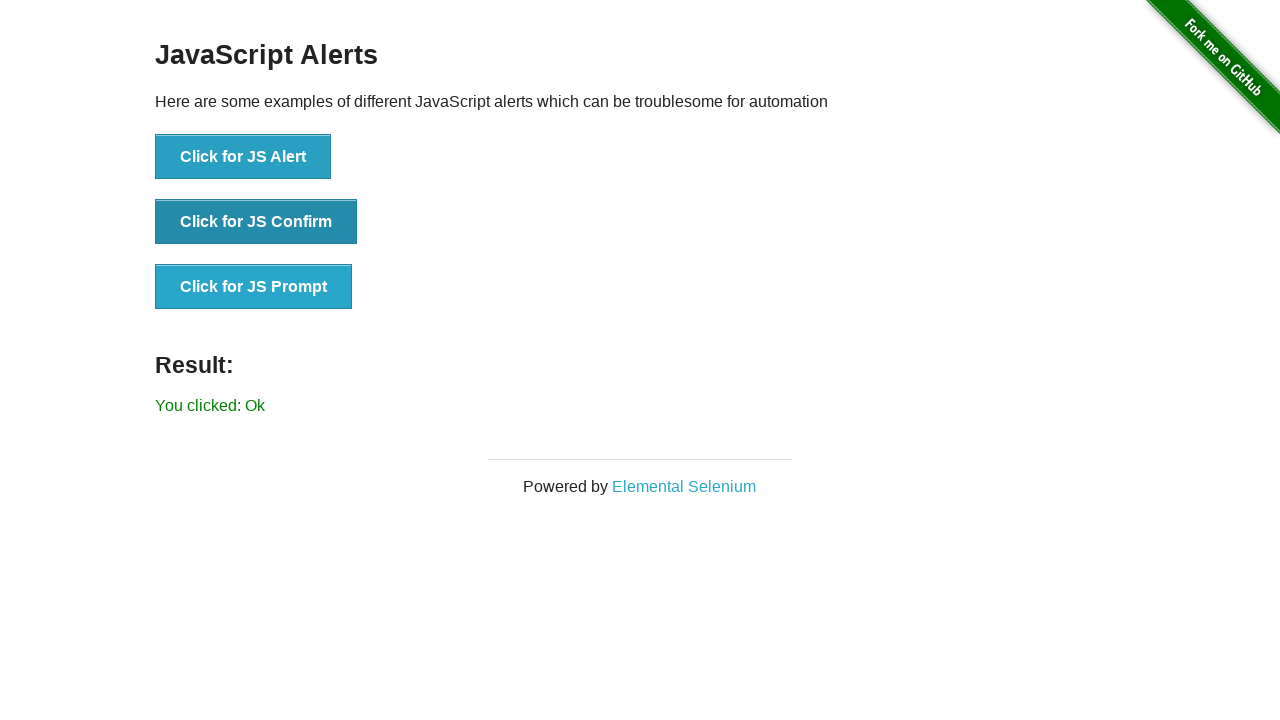

Clicked 'Click for JS Prompt' button at (254, 287) on button:text('Click for JS Prompt')
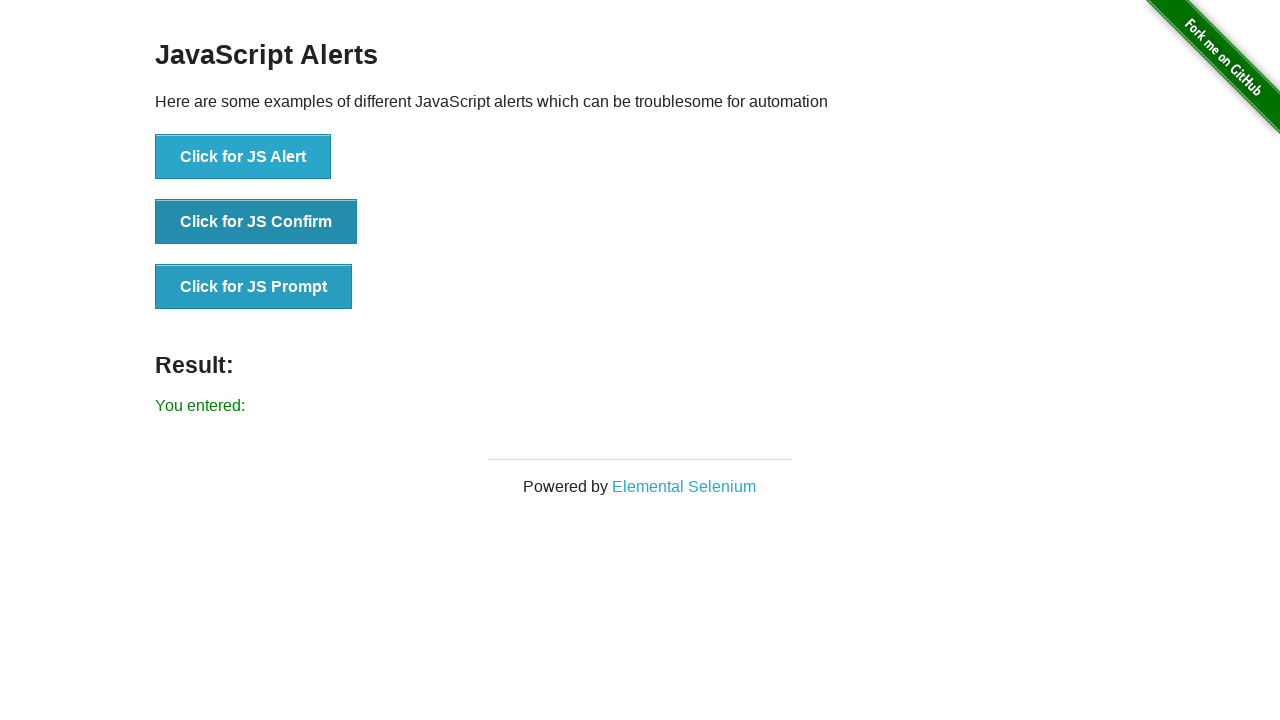

Waited for result element to appear
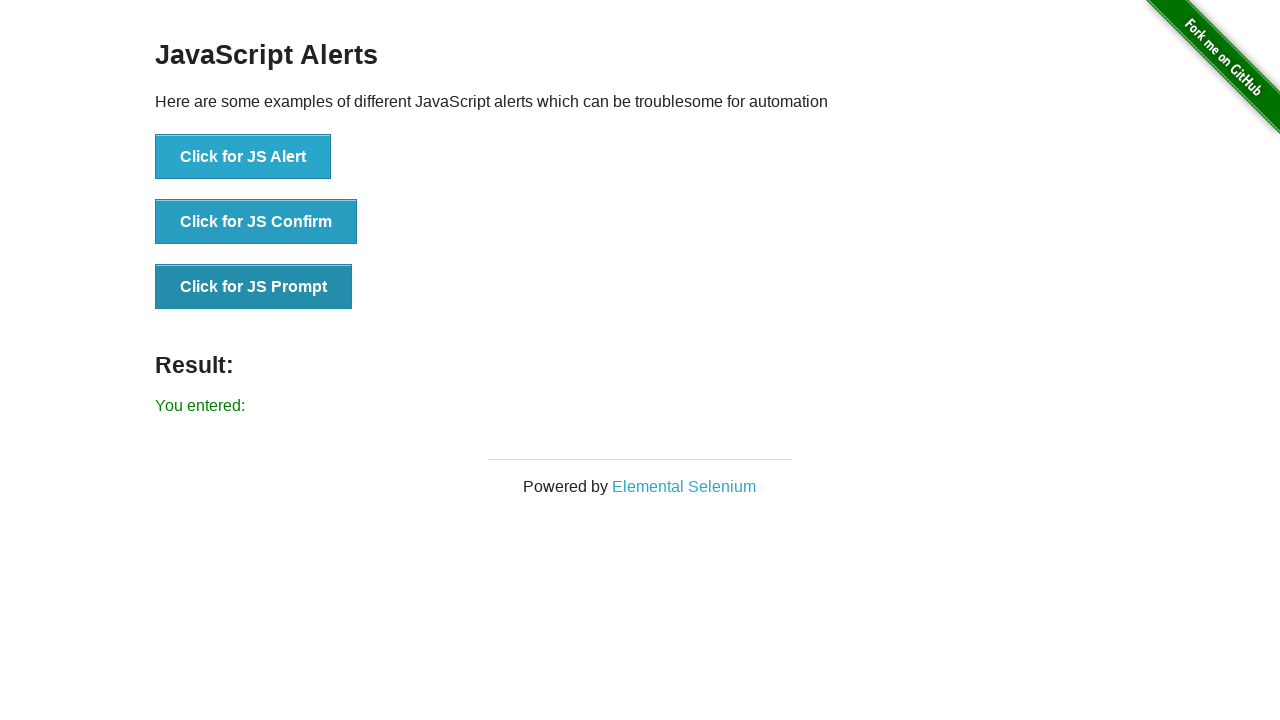

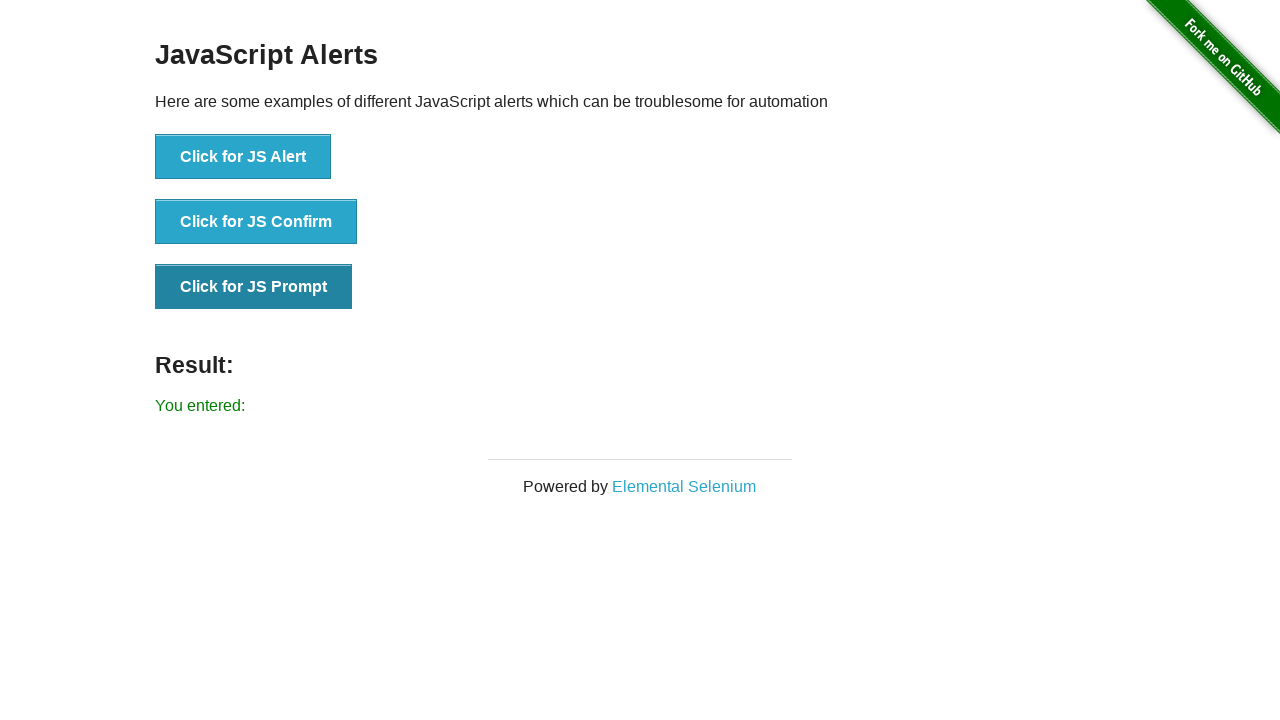